Tests the book store search functionality by entering a search query for "Java Programming" and clicking a button (likely search or login)

Starting URL: https://demoqa.com/books

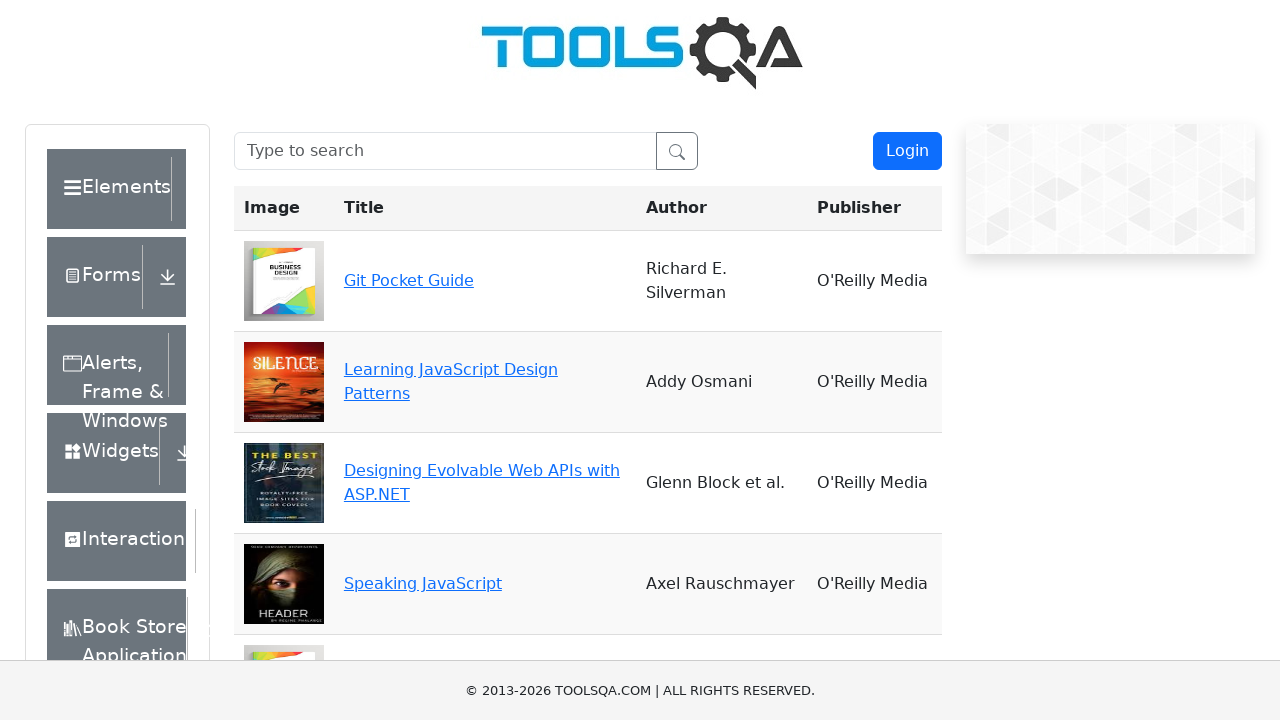

Filled search box with 'Java Programming' on input[id='searchBox']
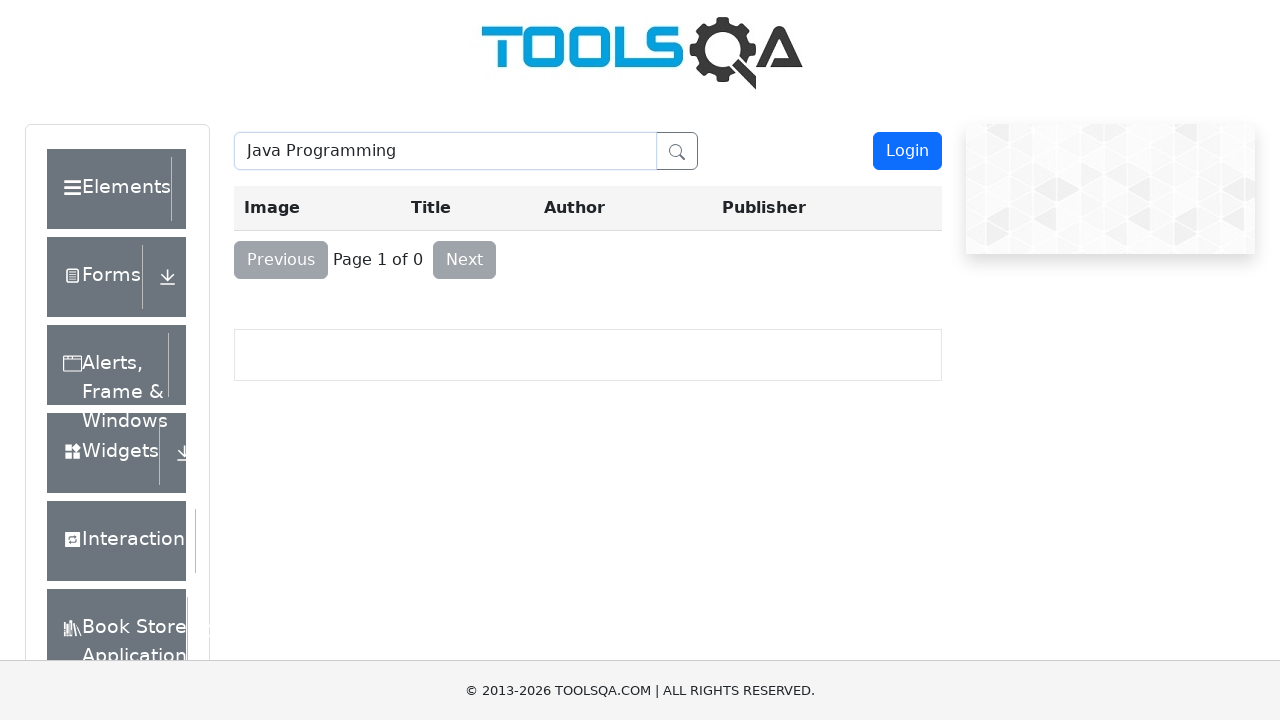

Clicked login button at (907, 151) on button#login
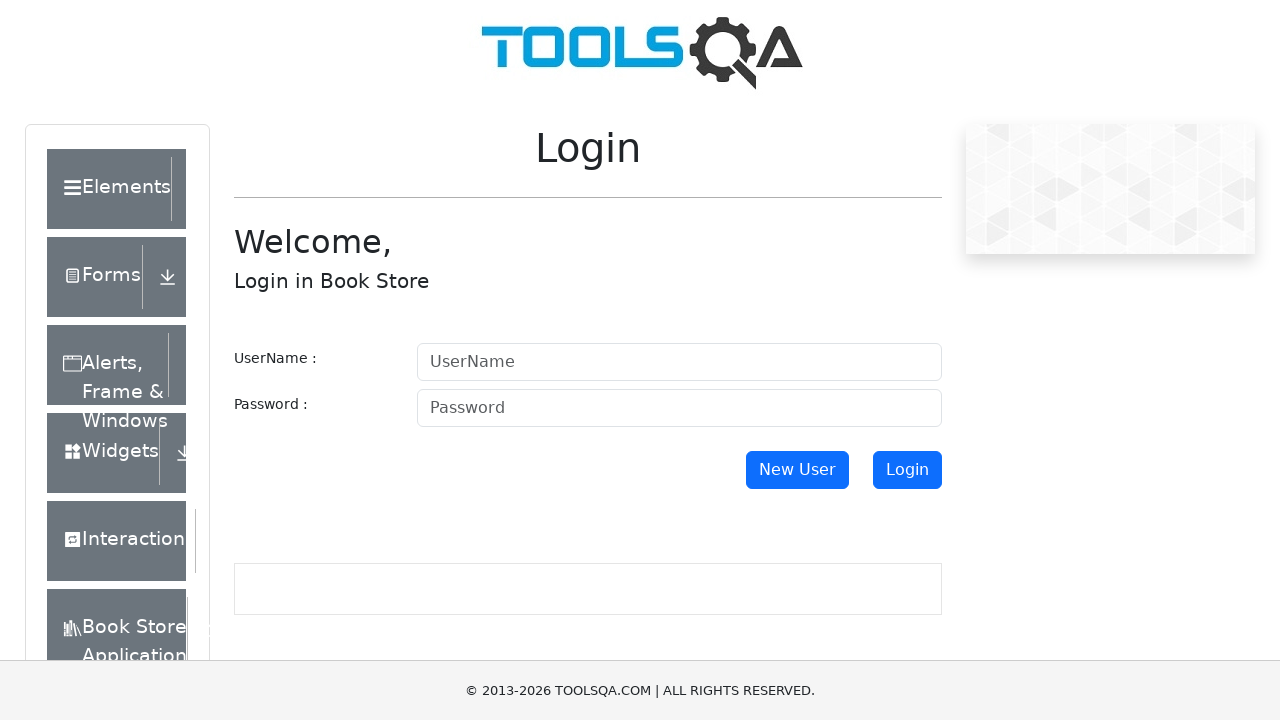

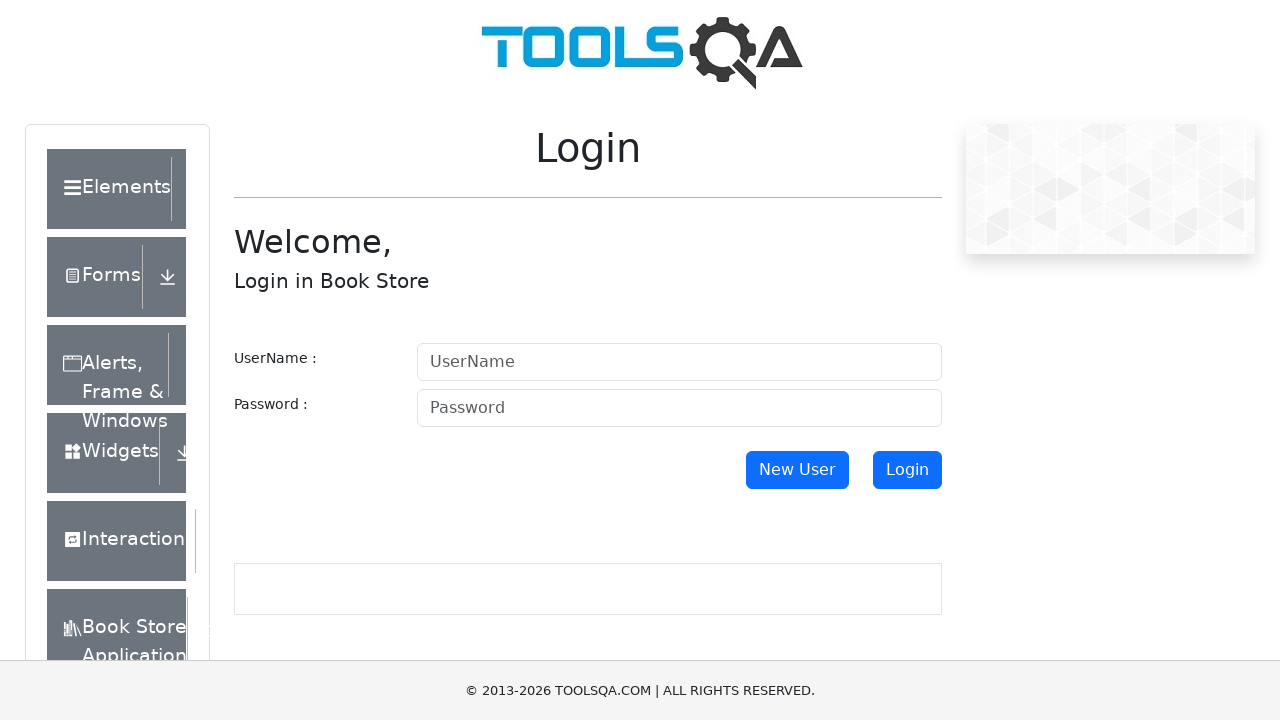